Verifies the blog homepage URL and title are correct

Starting URL: https://ilarionhalushka.github.io/

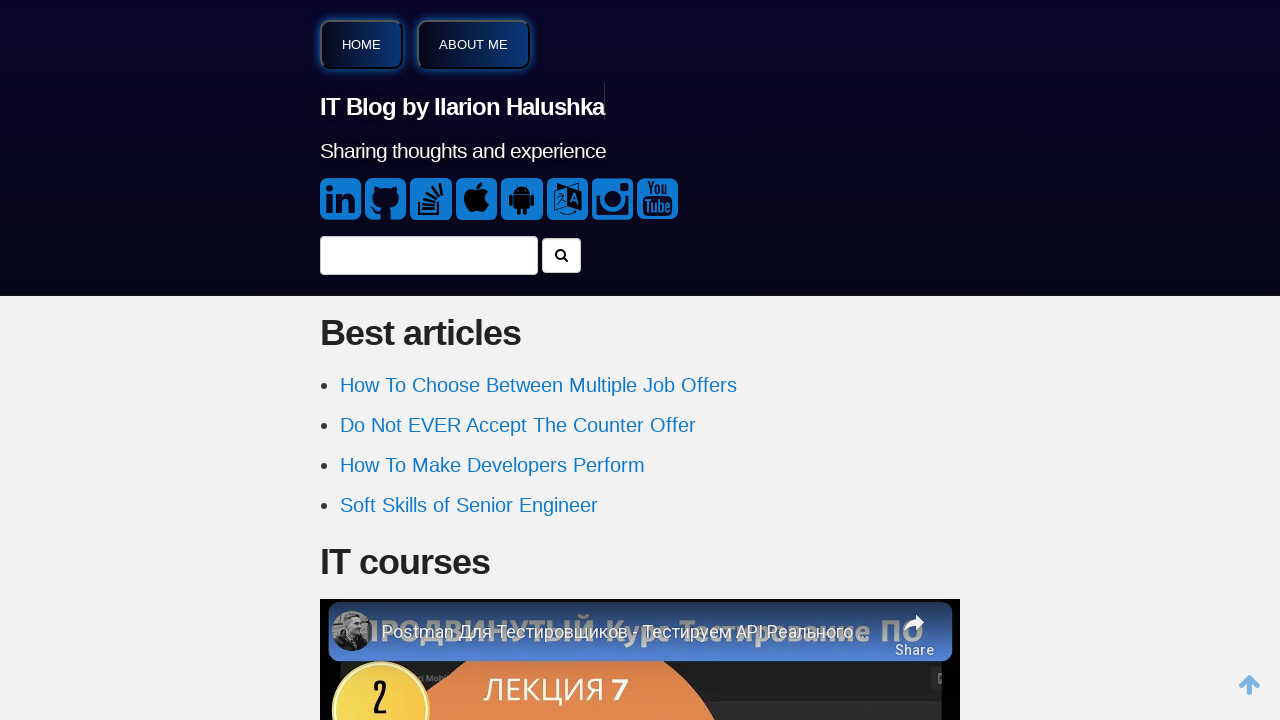

Verified blog URL contains 'ilarionhalushka'
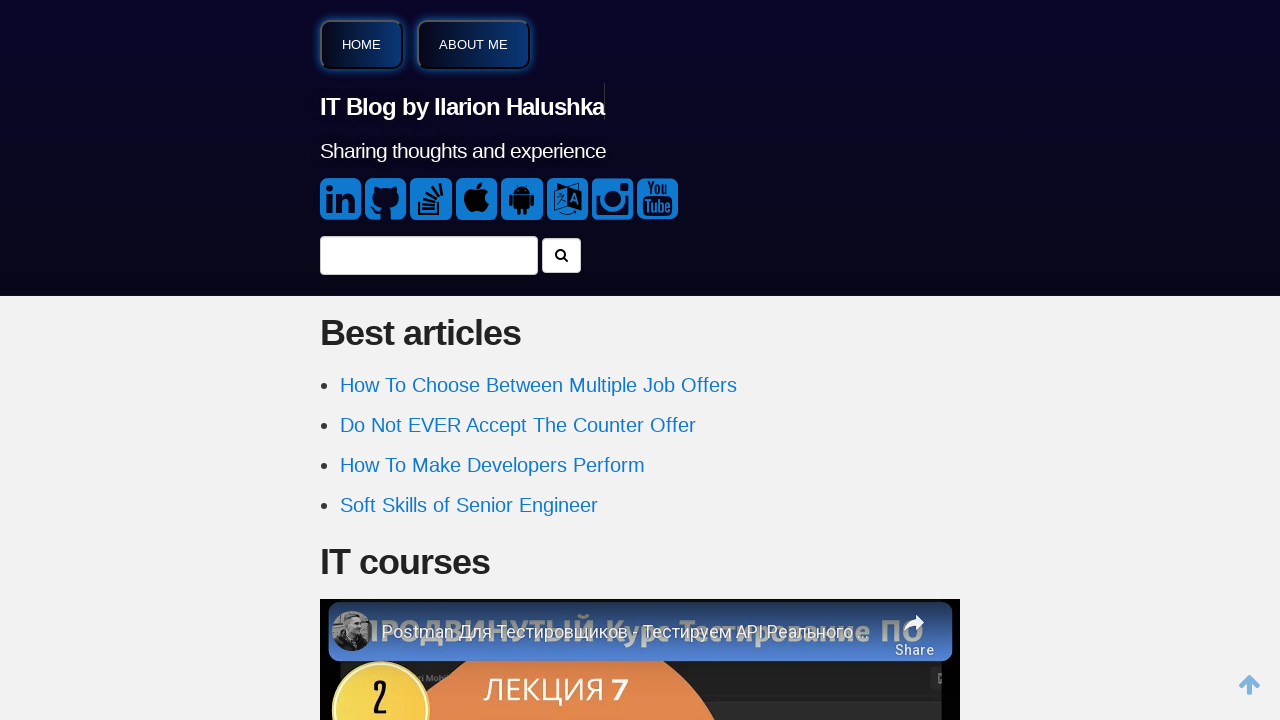

Verified page title is 'IT Blog by Ilarion Halushka'
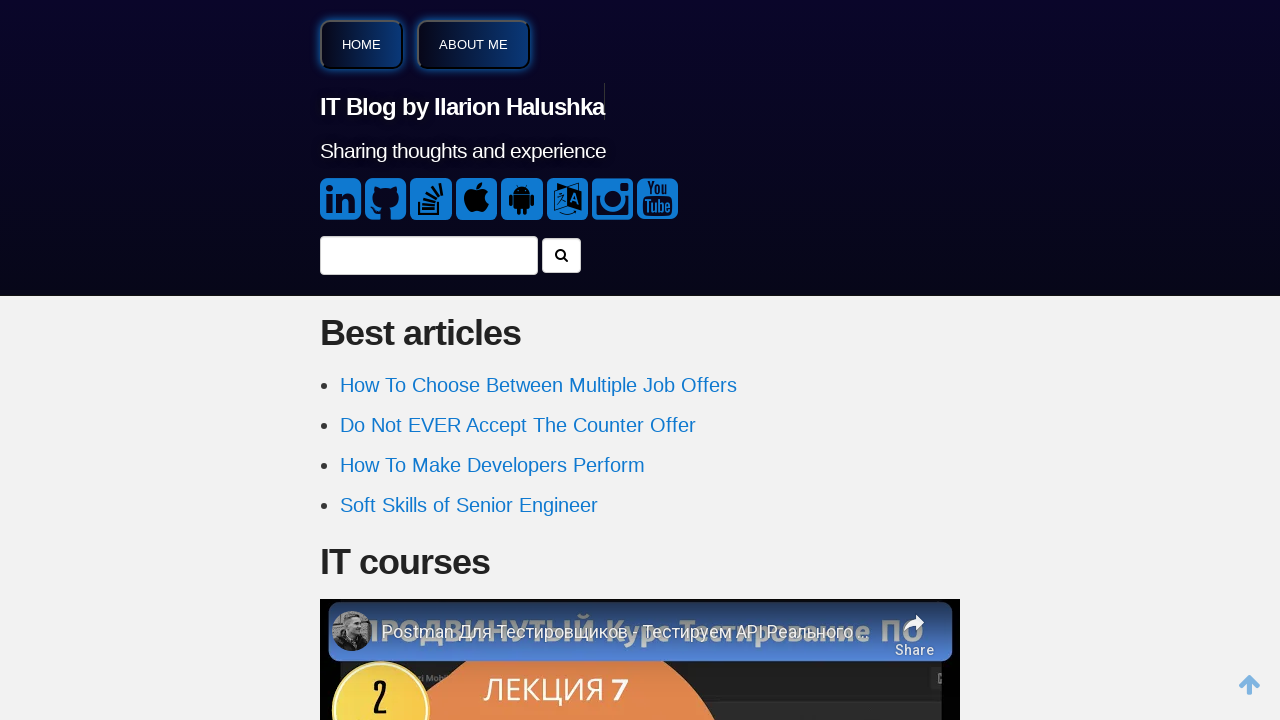

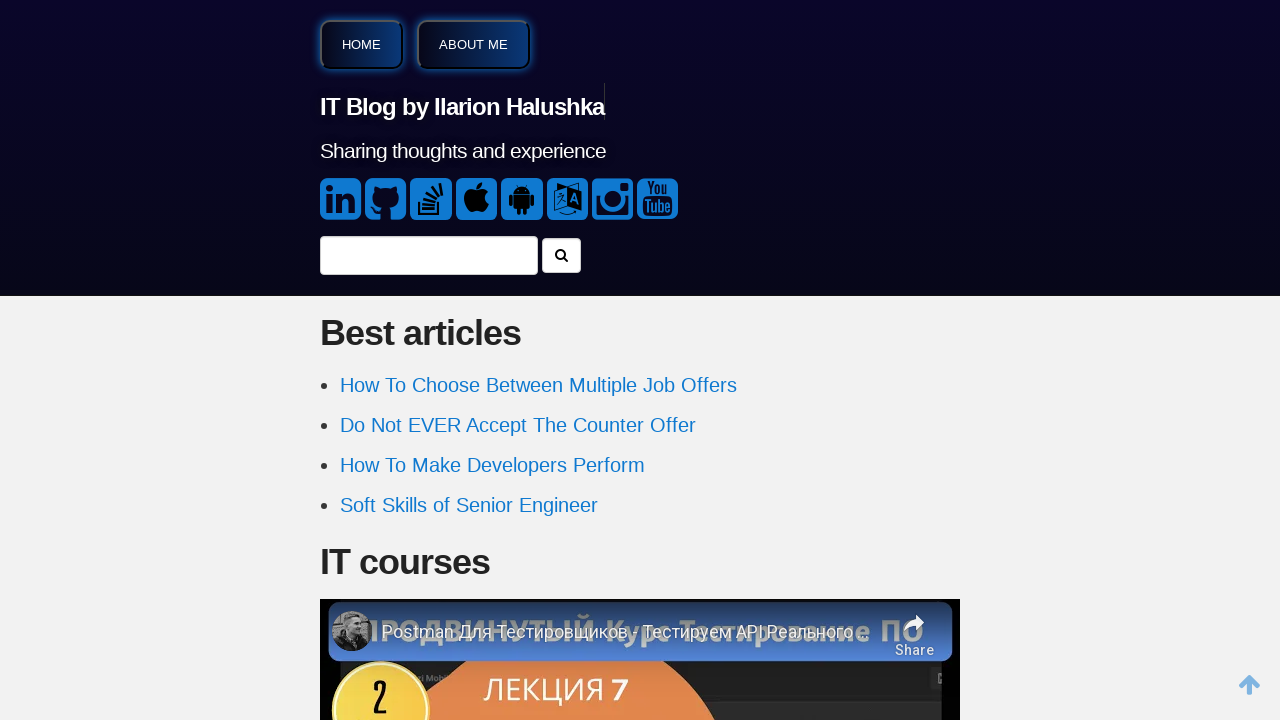